Tests the housing search functionality on the French CROUS website by entering a location (Île-de-France), selecting from autocomplete suggestions, clicking the search button, and verifying results load.

Starting URL: https://trouverunlogement.lescrous.fr/

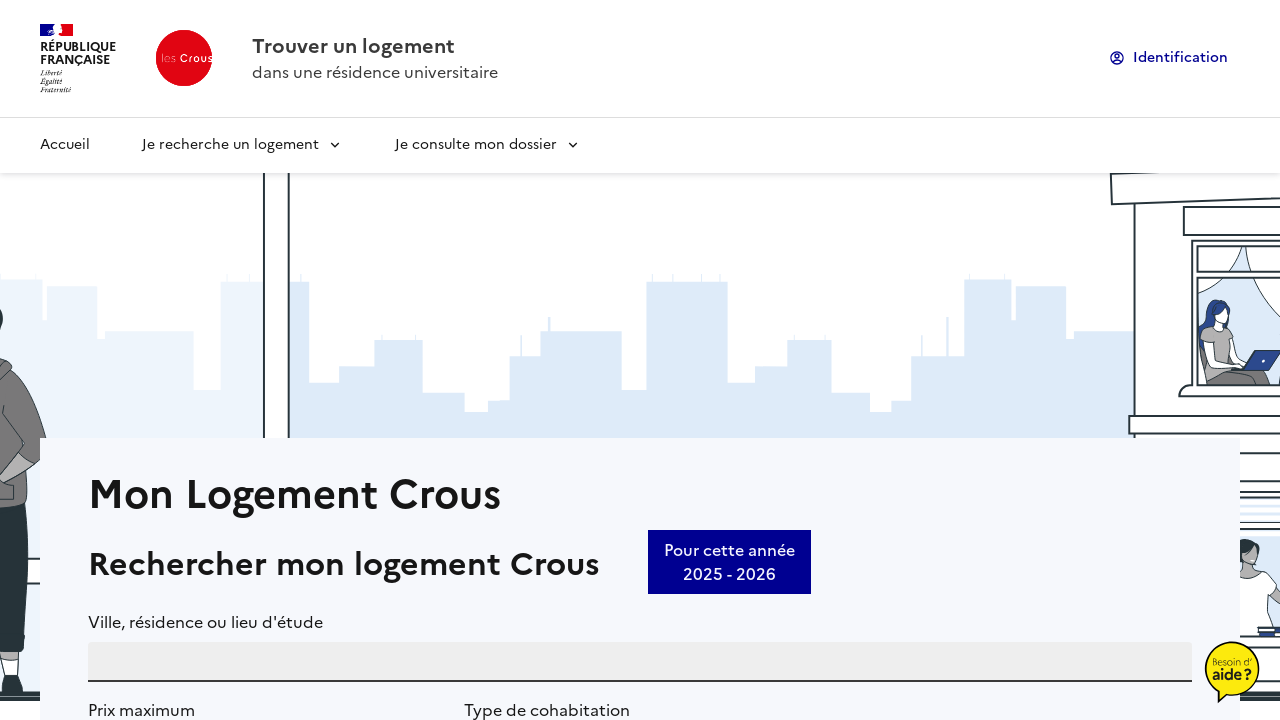

Location search input field is visible
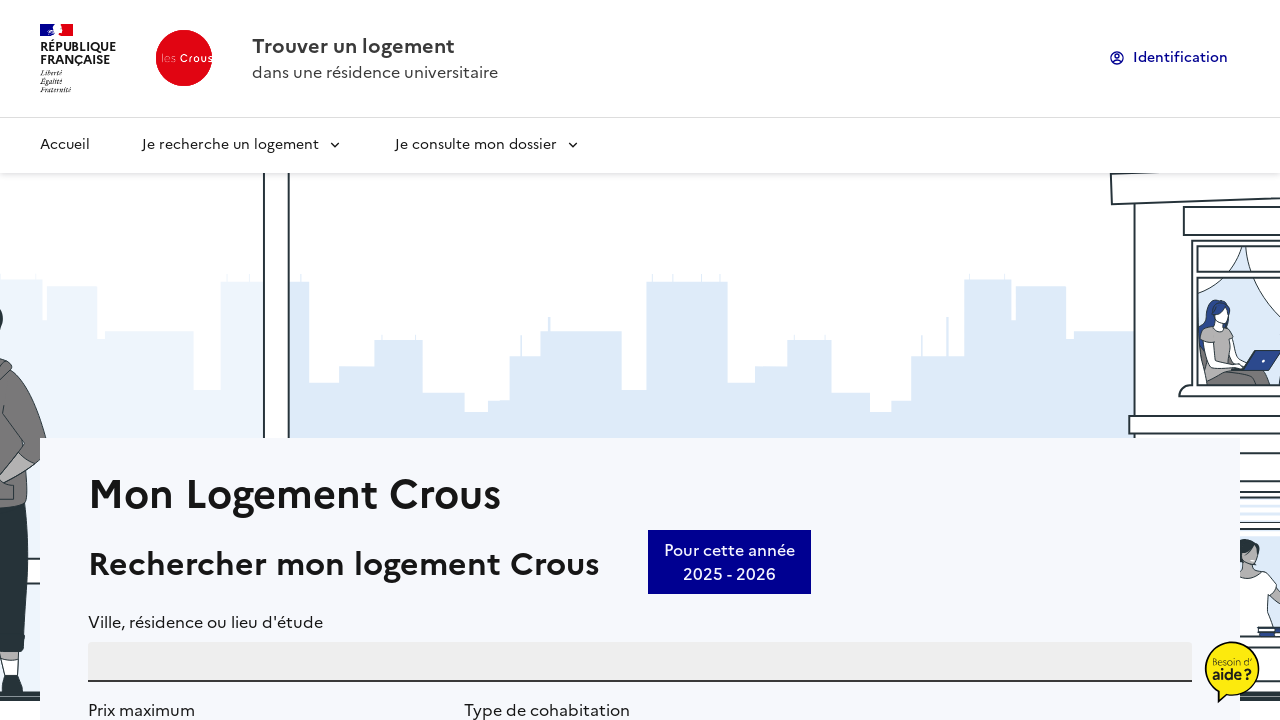

Filled location search with 'Île-de-France' on #PlaceAutocompletearia-autocomplete-1-input
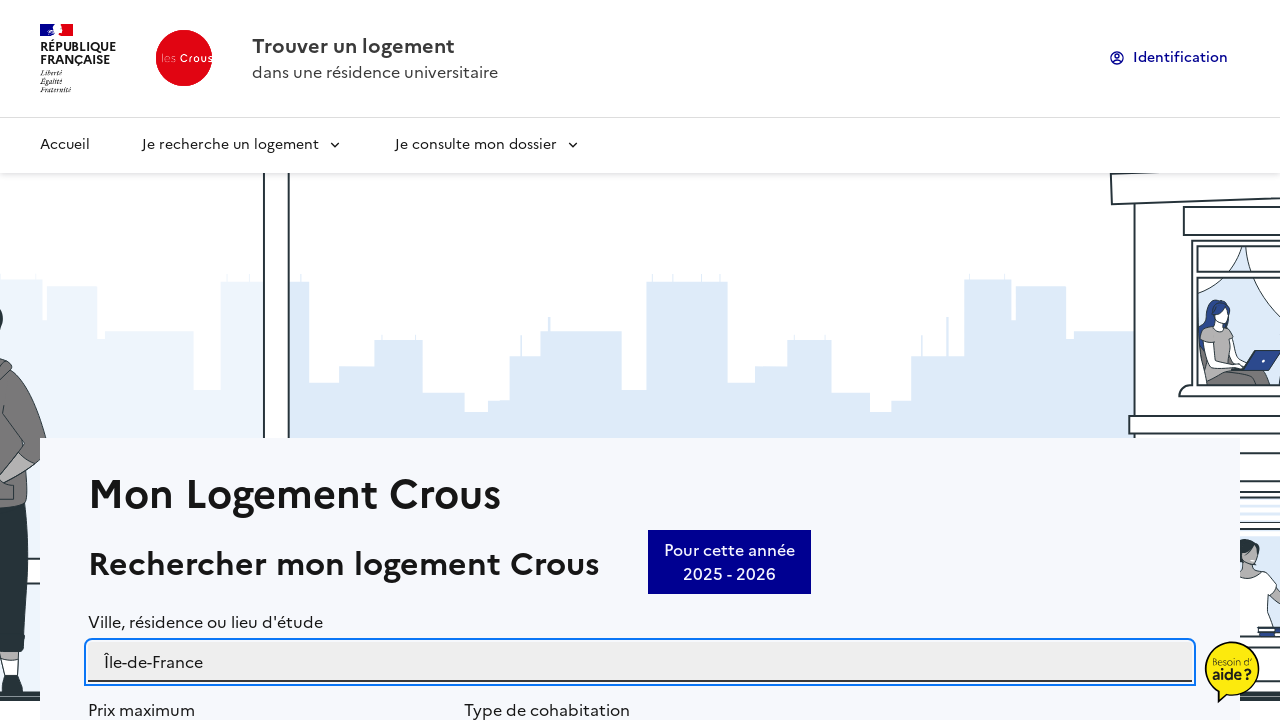

Waited for autocomplete suggestions to appear
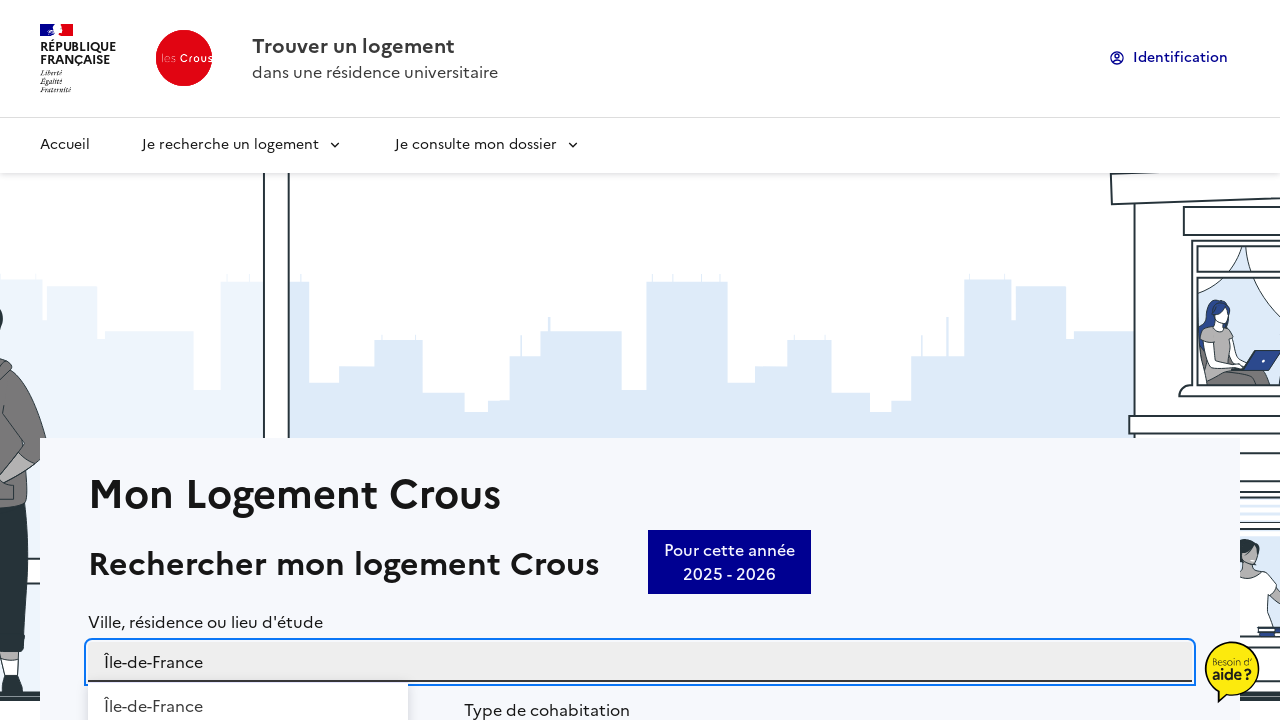

Selected first autocomplete suggestion for Île-de-France at (248, 696) on #PlaceAutocompletearia-autocomplete-1-option--0
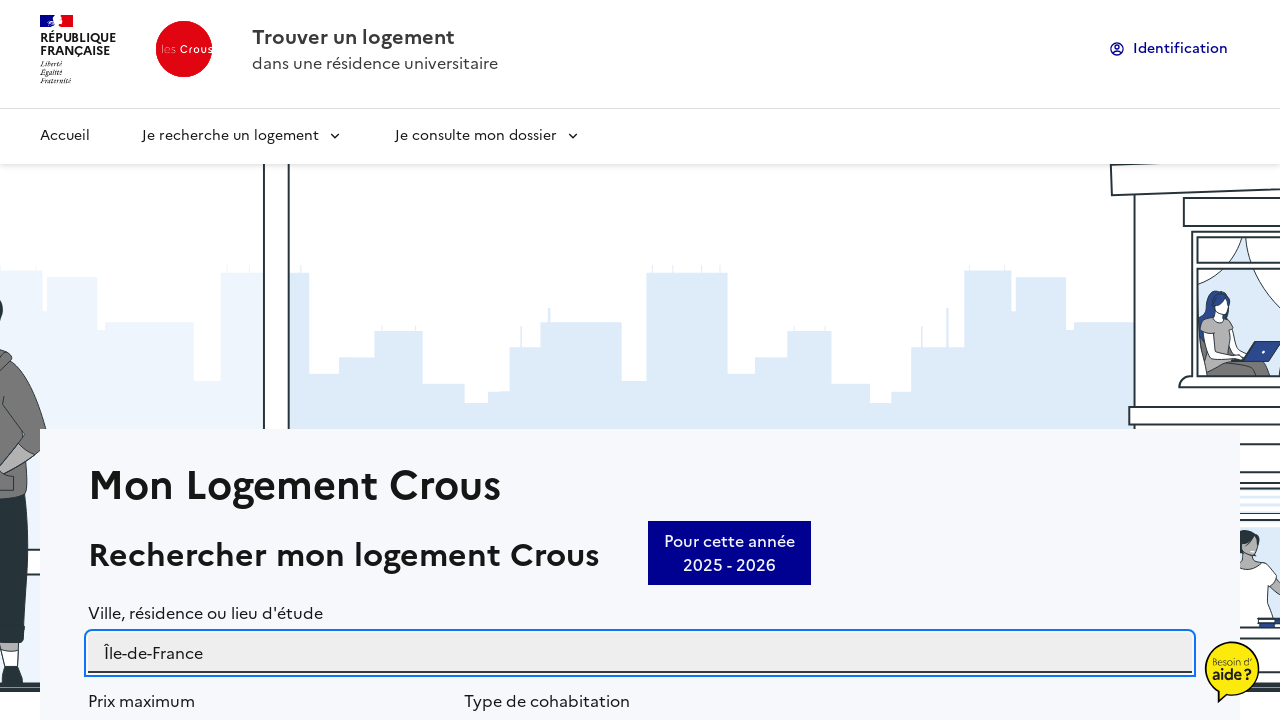

Clicked the search button to find housing at (1093, 360) on button.fr-btn.svelte-w11odb
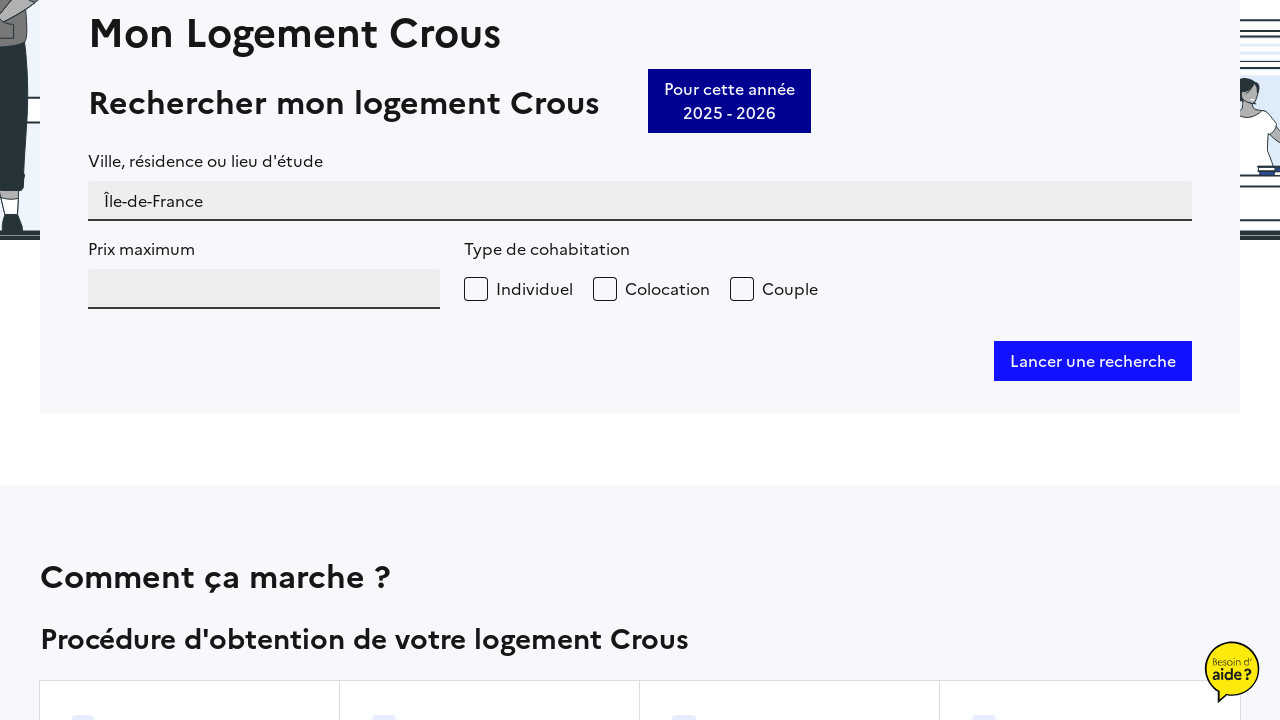

Housing search results loaded successfully
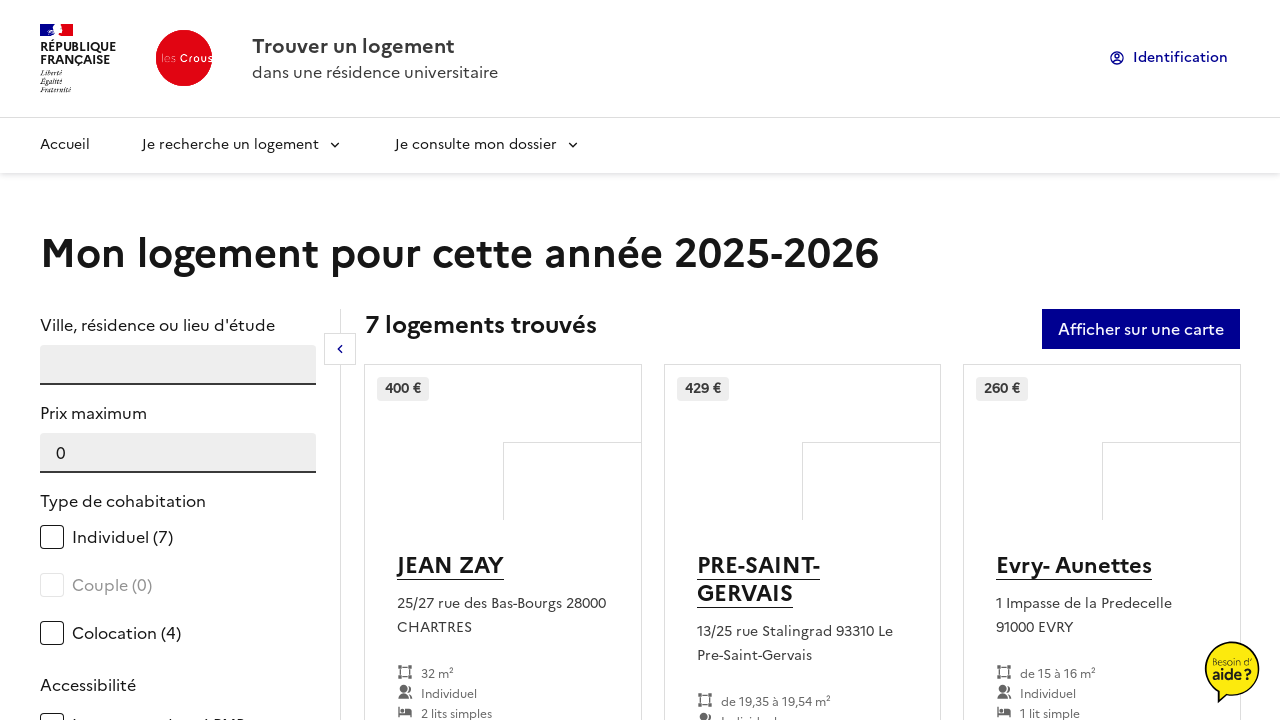

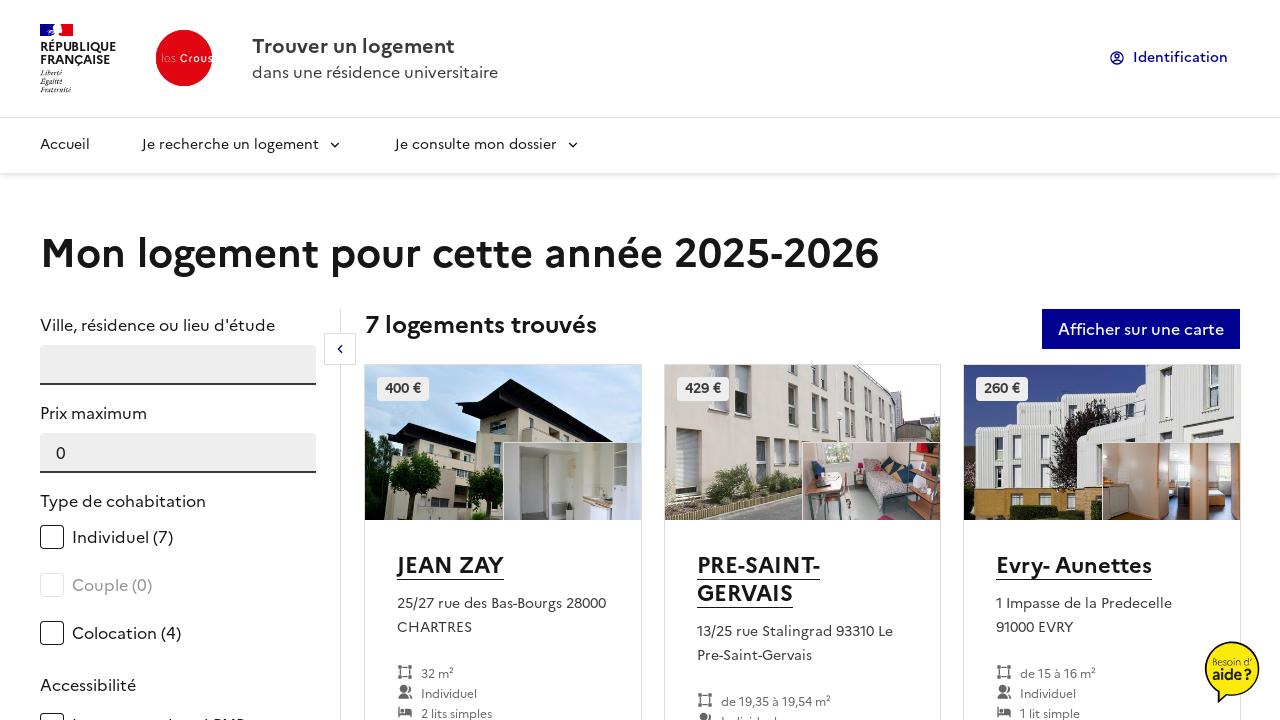